Basic navigation test that opens the Tesla website homepage

Starting URL: https://www.tesla.com

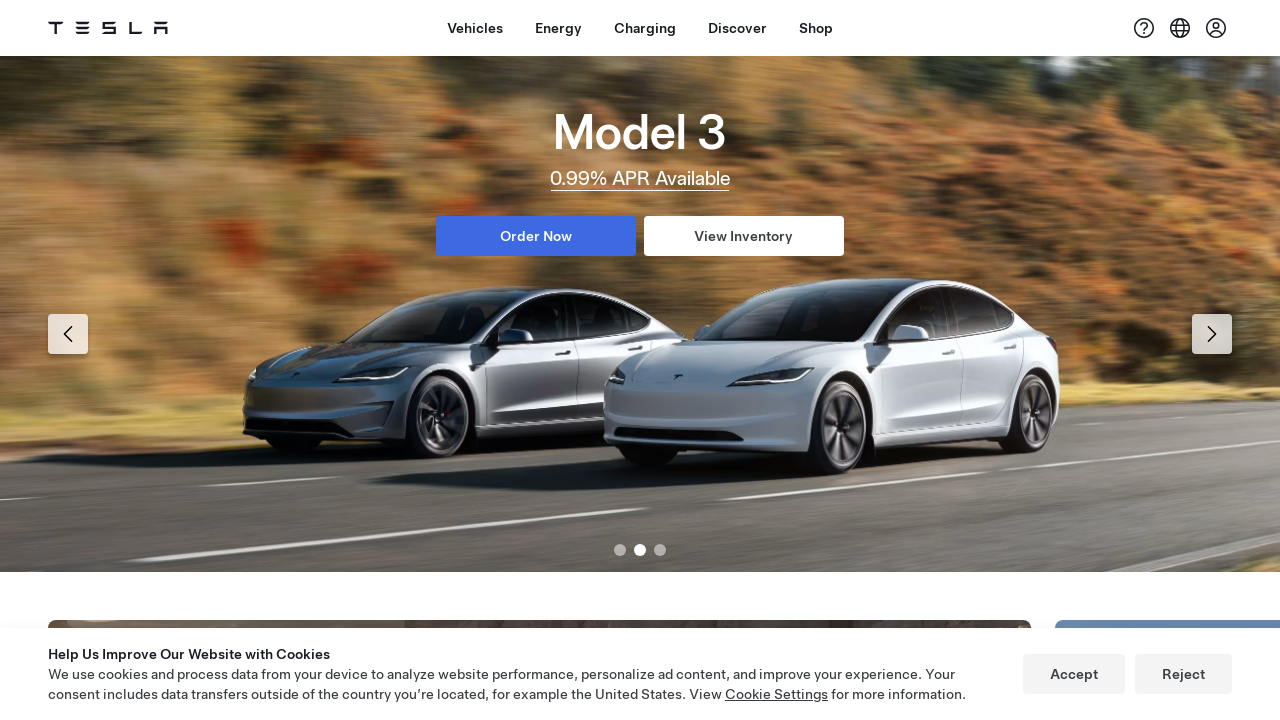

Tesla homepage loaded - DOM content ready
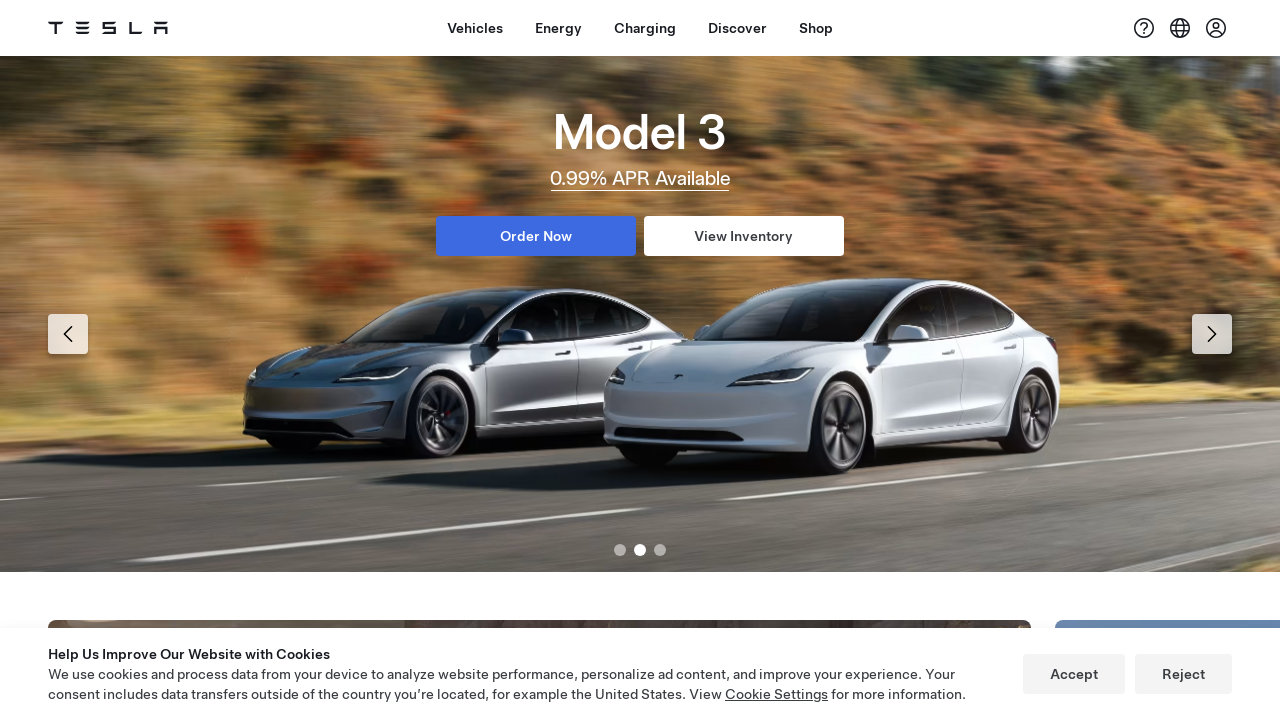

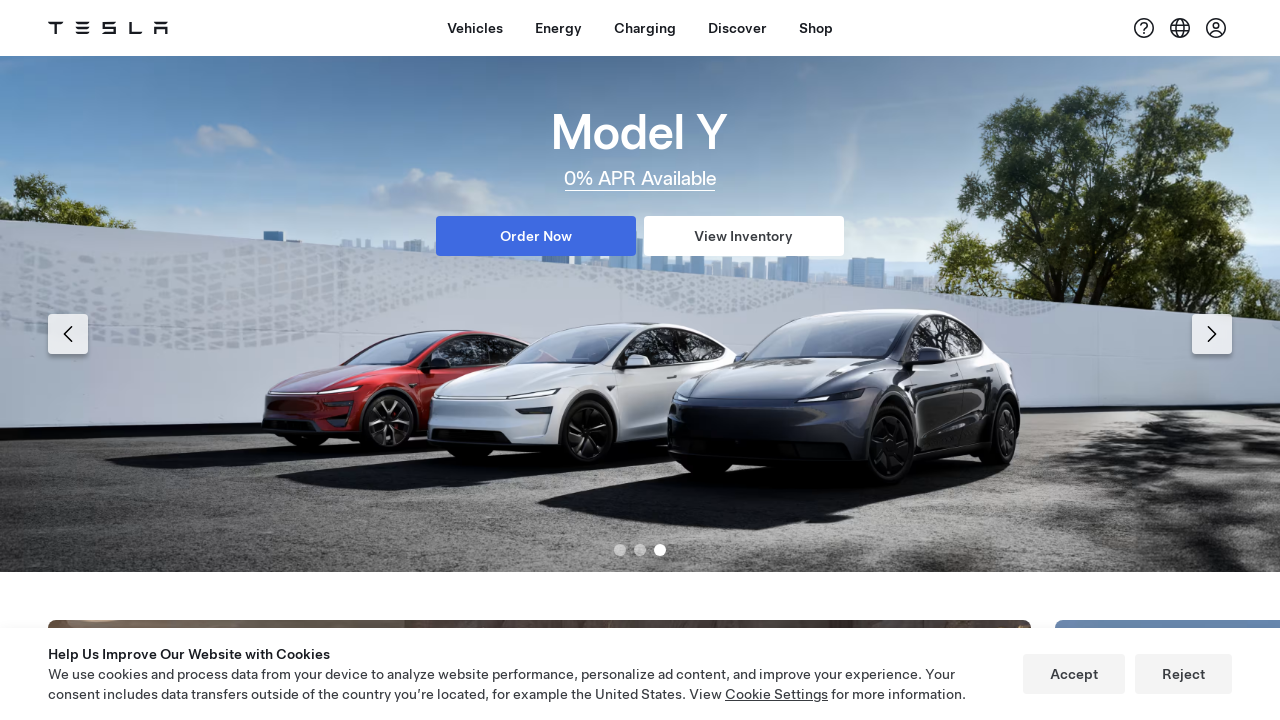